Tests that new todo items are appended to the bottom of the list by creating 3 items and verifying the count displays correctly.

Starting URL: https://demo.playwright.dev/todomvc

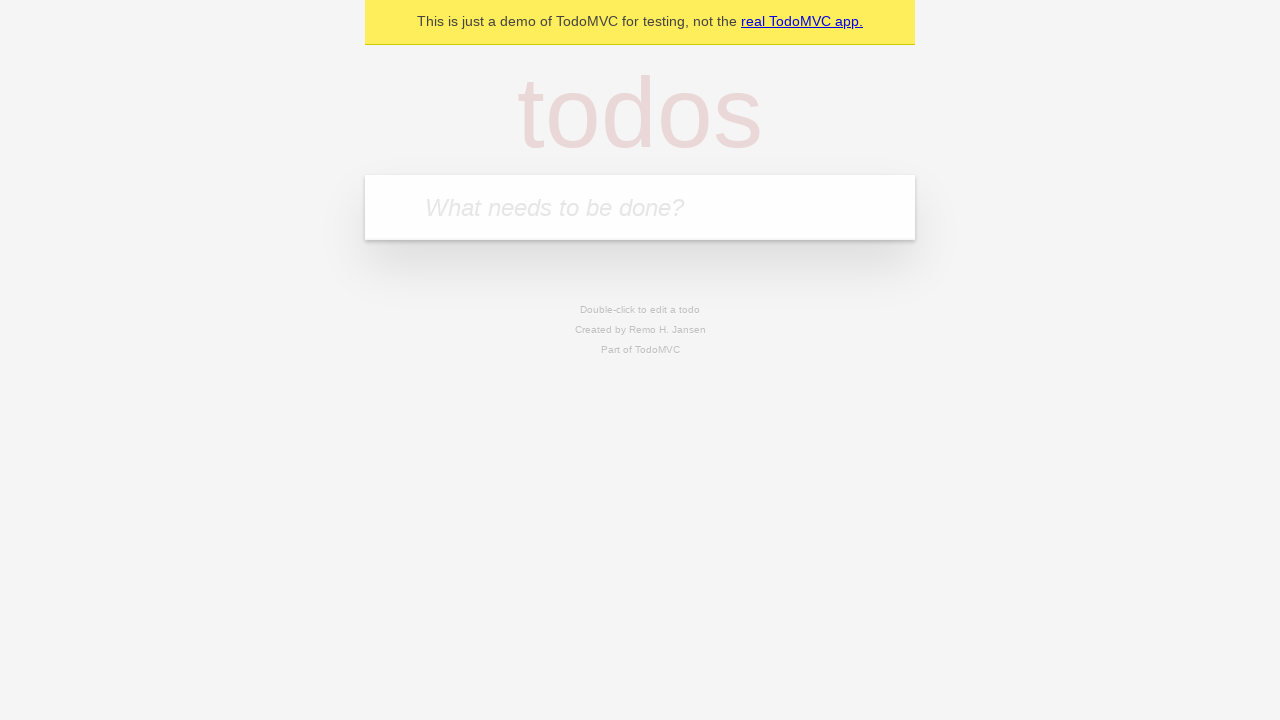

Filled todo input with 'buy some cheese' on internal:attr=[placeholder="What needs to be done?"i]
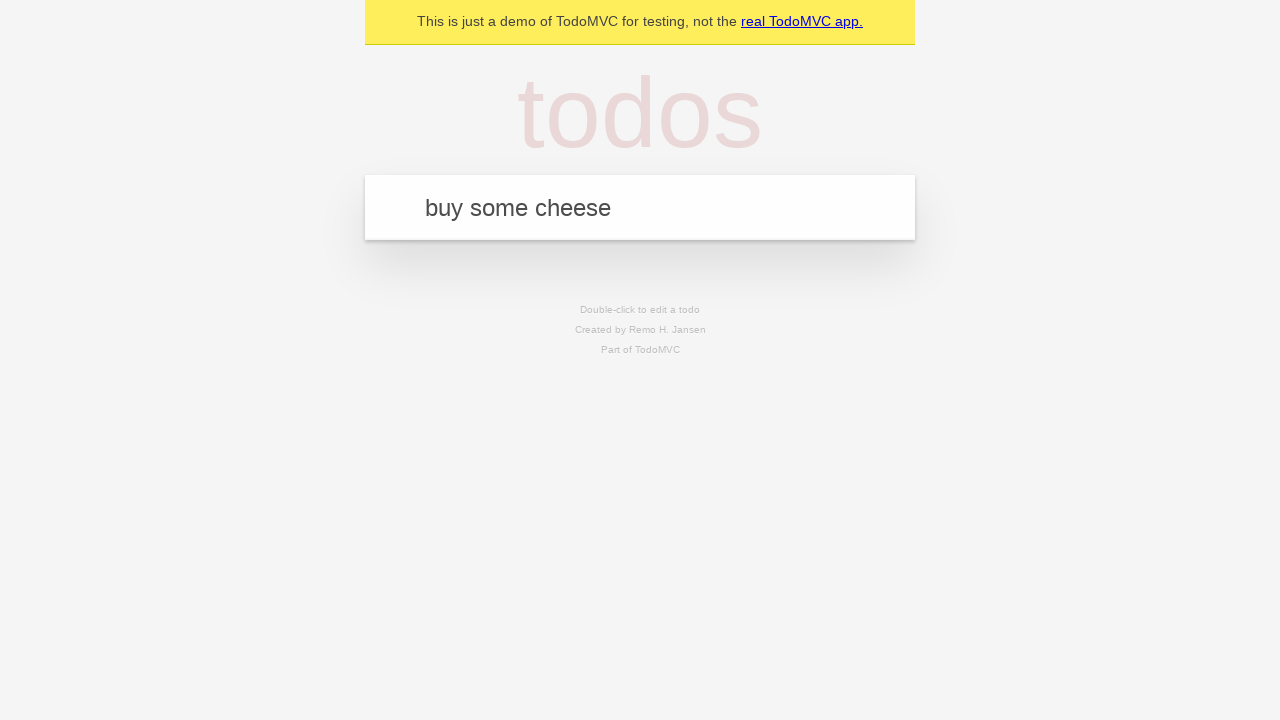

Pressed Enter to add first todo item on internal:attr=[placeholder="What needs to be done?"i]
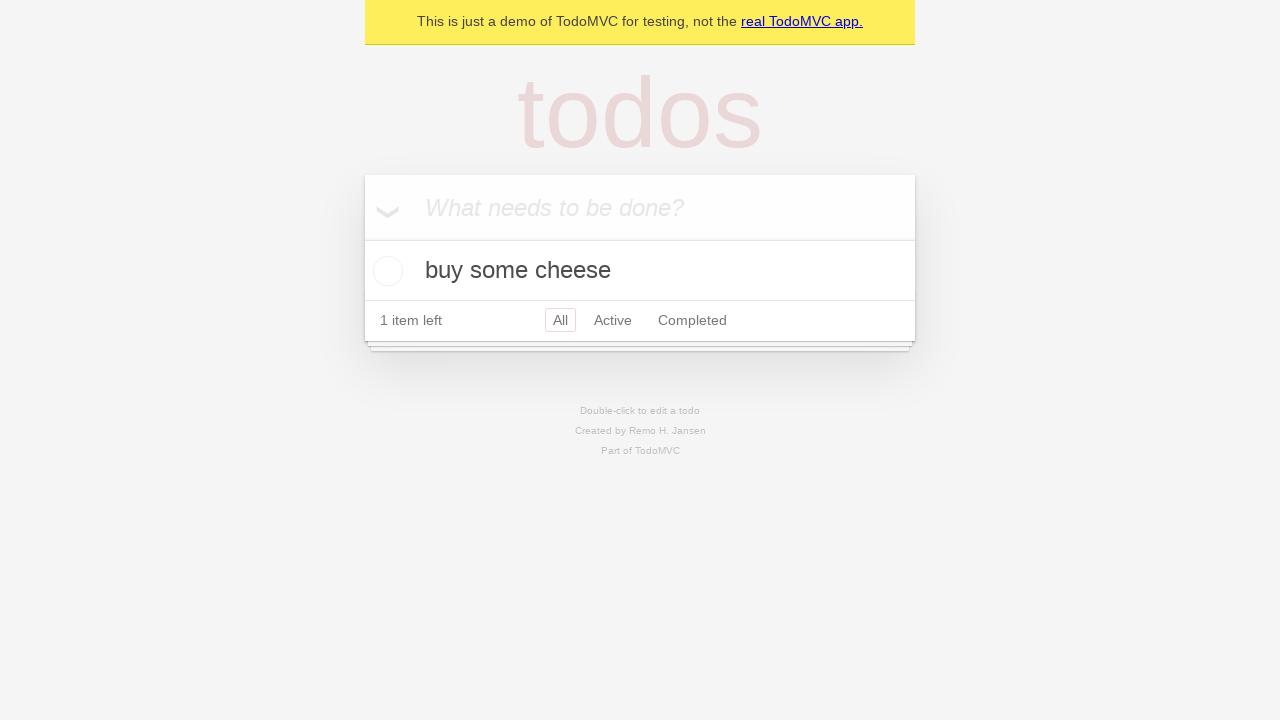

Filled todo input with 'feed the cat' on internal:attr=[placeholder="What needs to be done?"i]
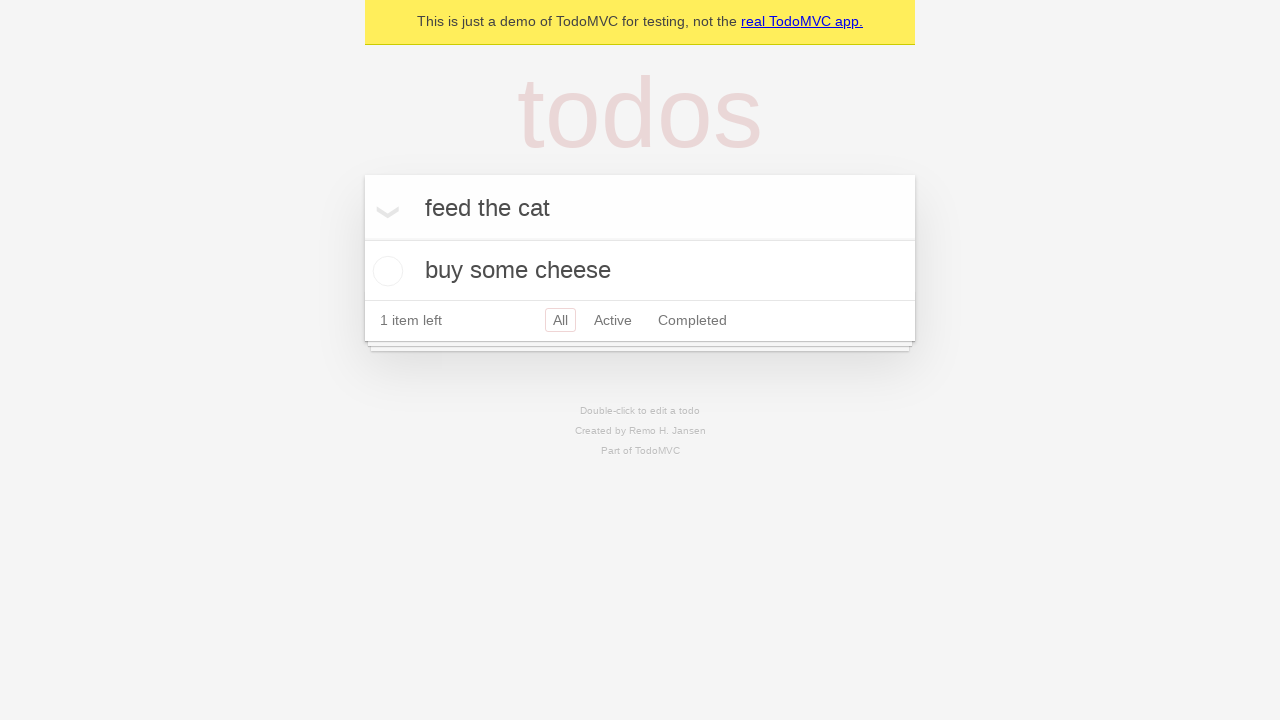

Pressed Enter to add second todo item on internal:attr=[placeholder="What needs to be done?"i]
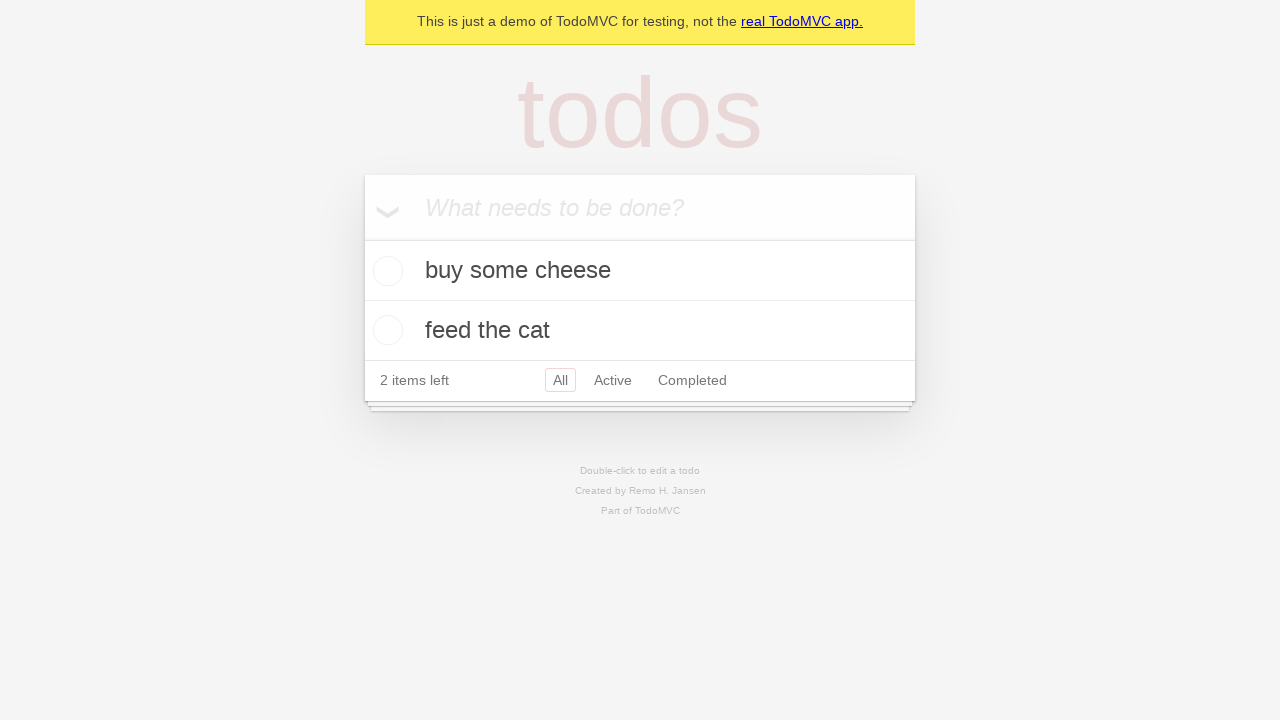

Filled todo input with 'book a doctors appointment' on internal:attr=[placeholder="What needs to be done?"i]
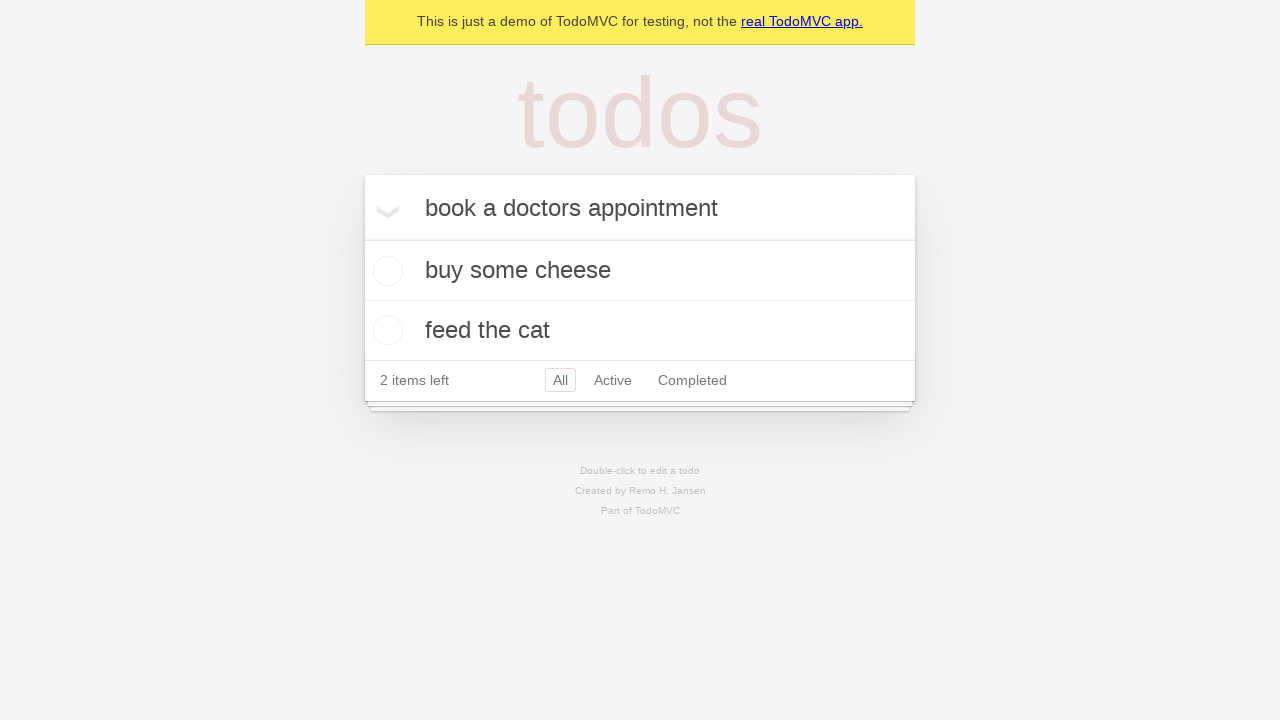

Pressed Enter to add third todo item on internal:attr=[placeholder="What needs to be done?"i]
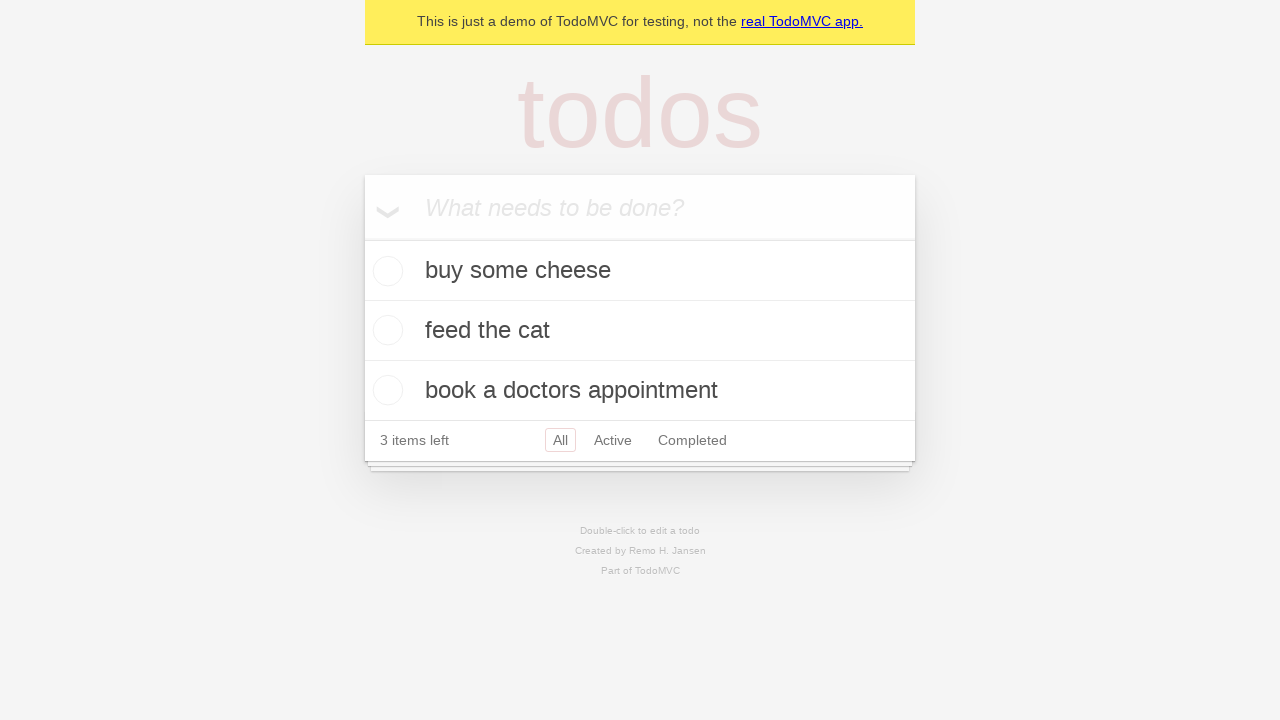

Verified that todo count displays '3 items left'
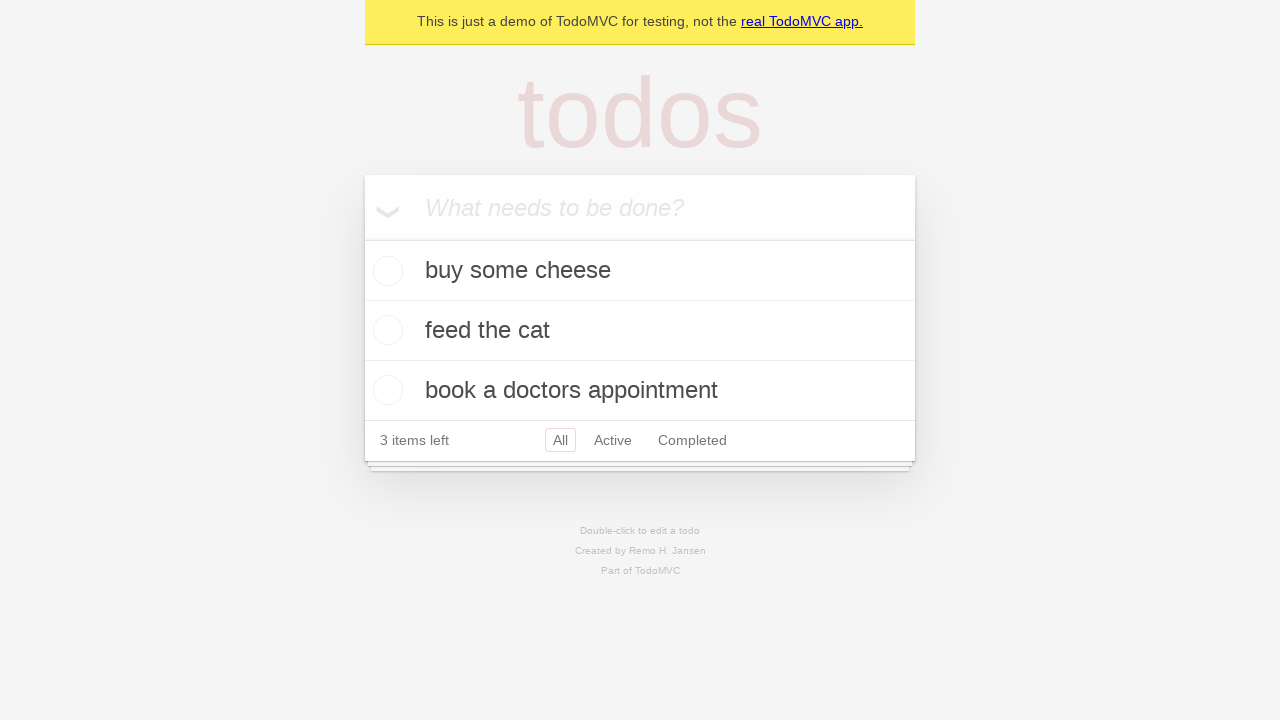

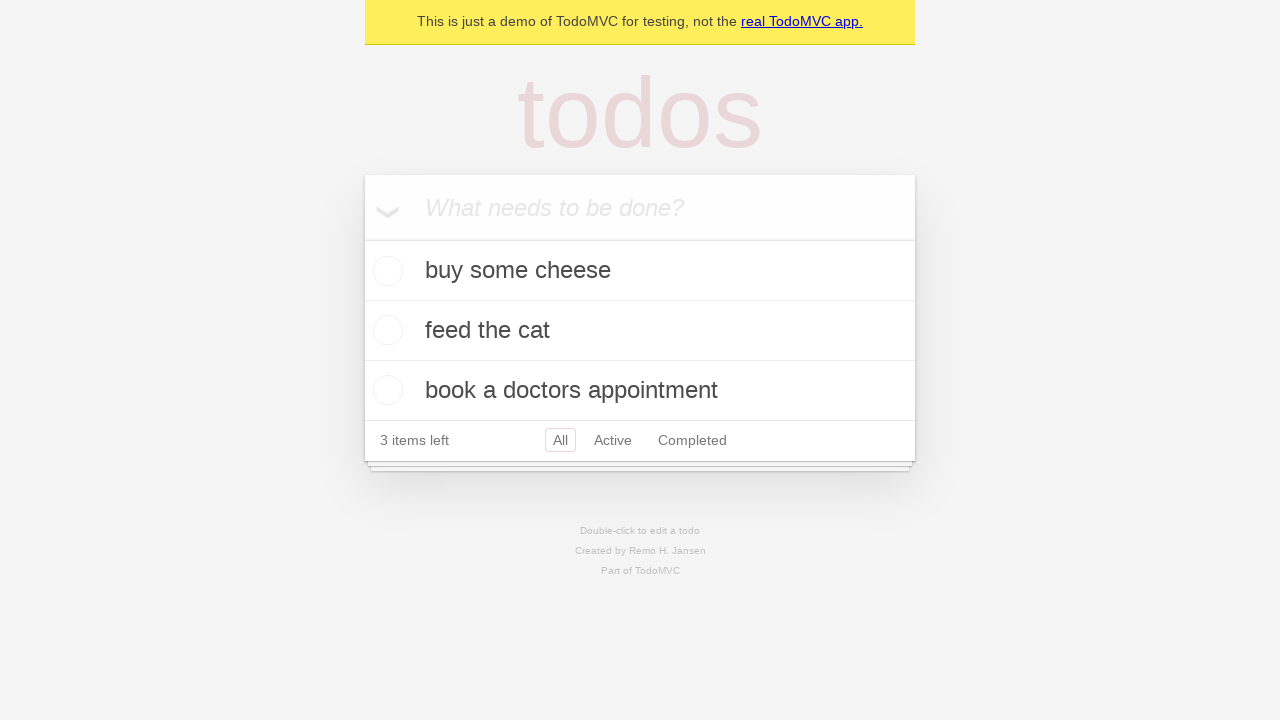